Tests multiple radio buttons by iterating through all radio buttons and clicking the one with value 'radio3'

Starting URL: https://rahulshettyacademy.com/AutomationPractice/

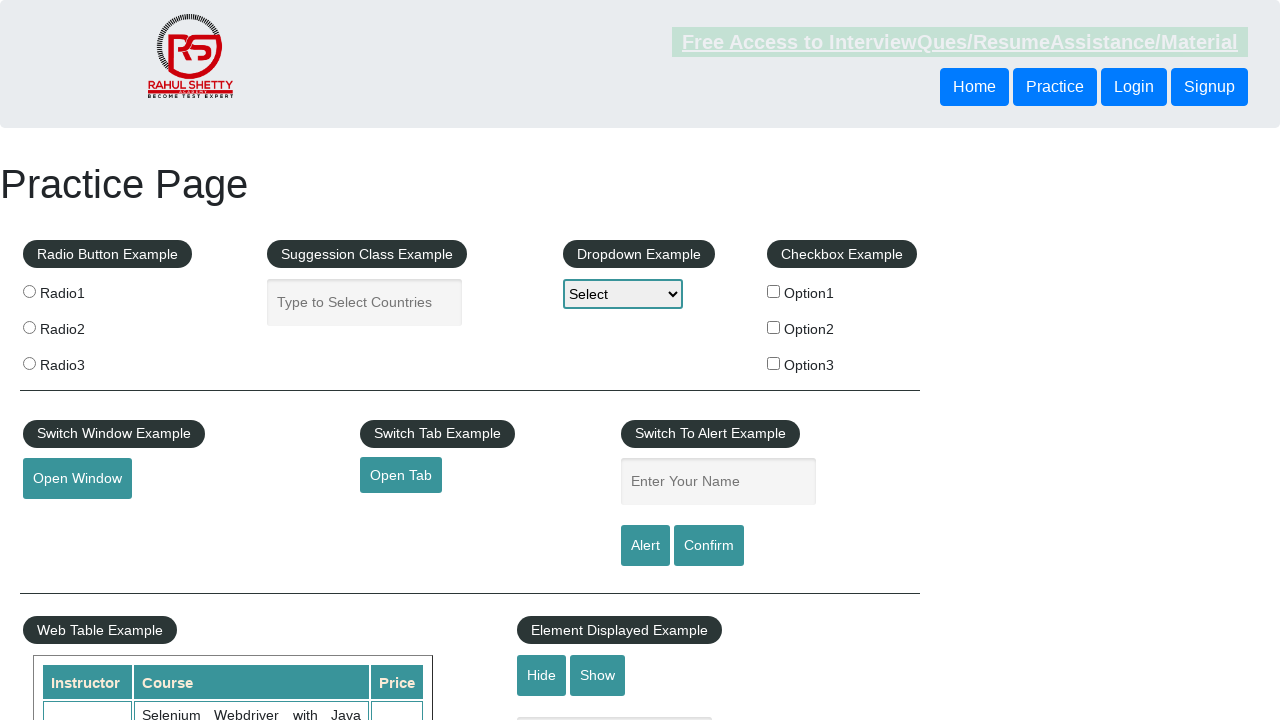

Navigated to AutomationPractice page
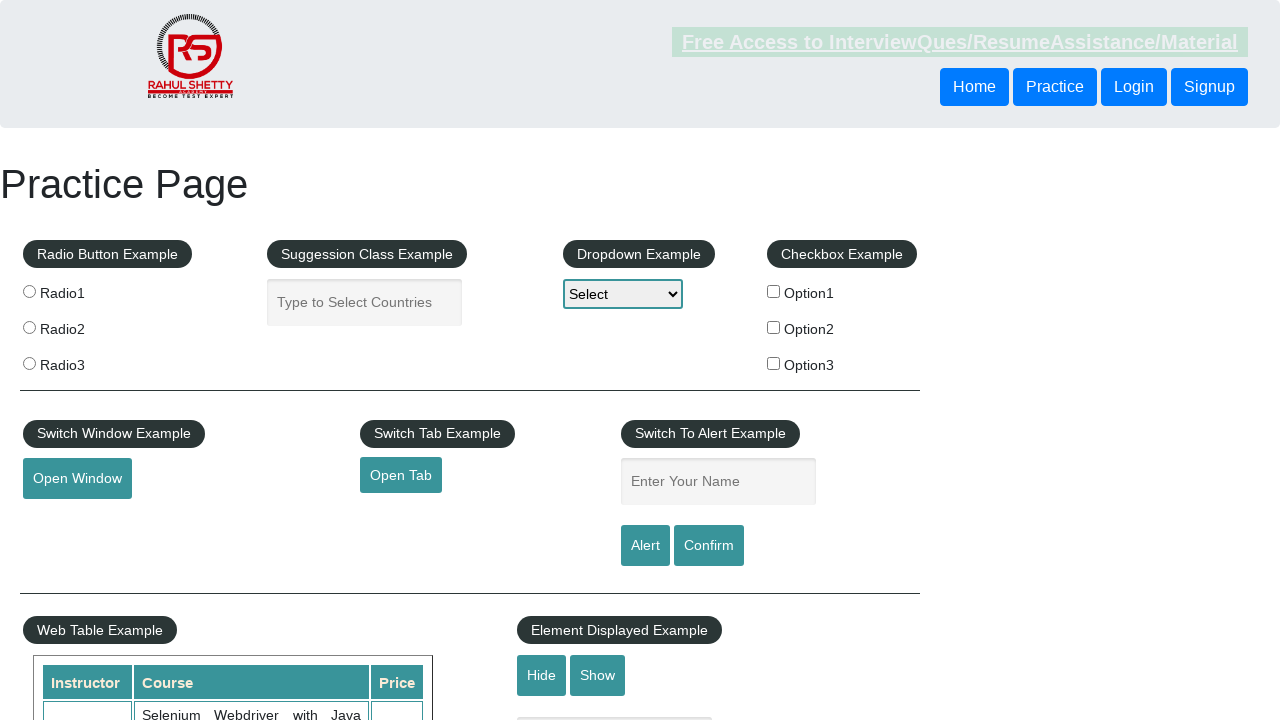

Located all radio button elements
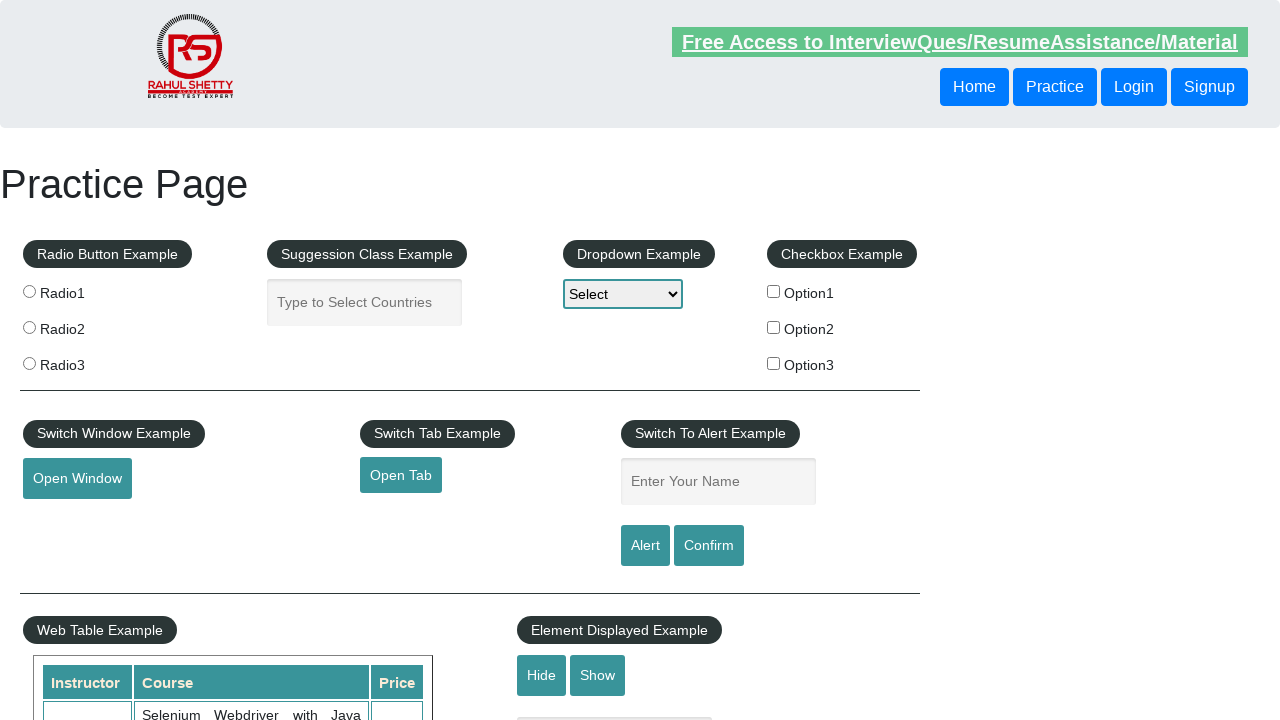

Verified radio button 'radio1' state: False
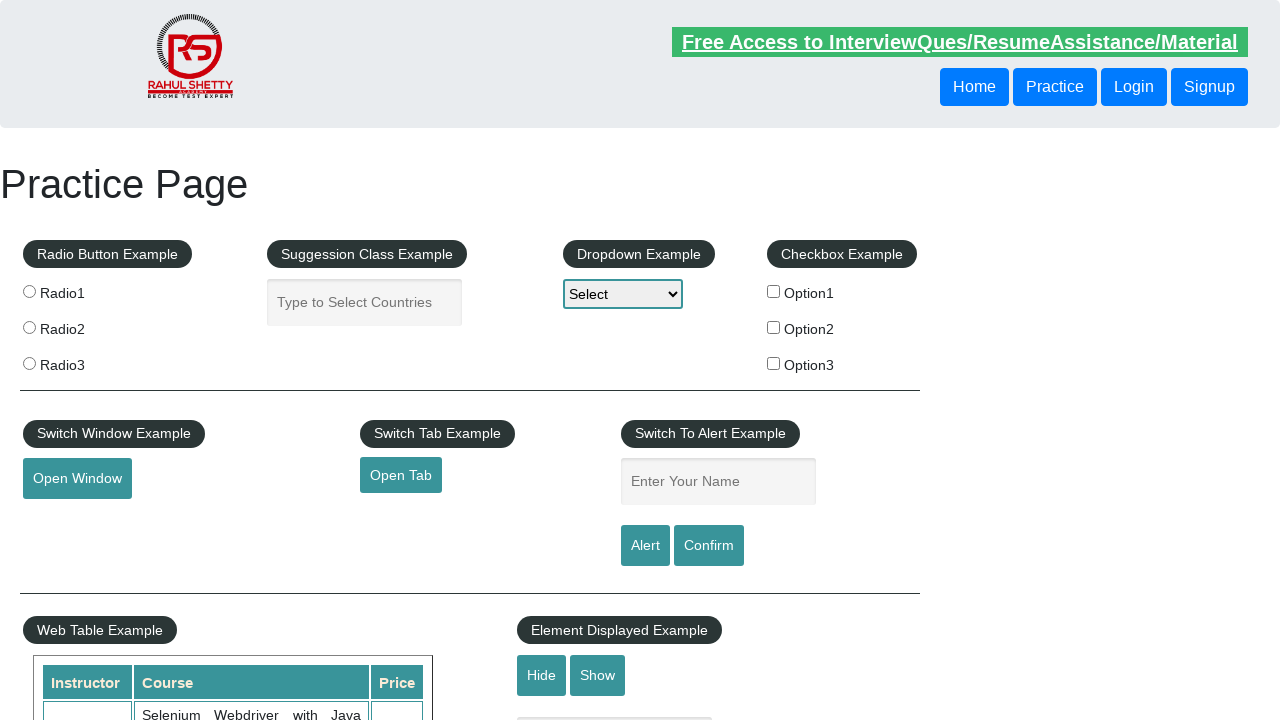

Verified radio button 'radio2' state: False
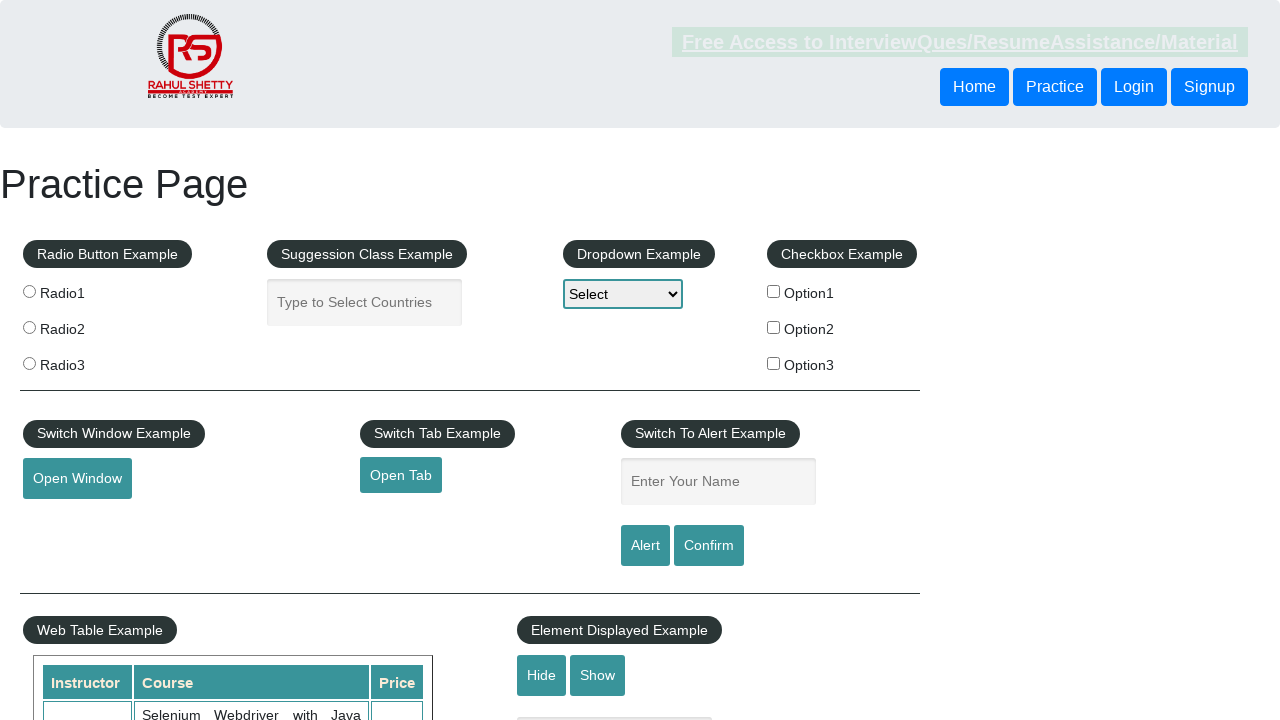

Clicked radio button with value 'radio3' at (29, 363) on input[type='radio'] >> nth=2
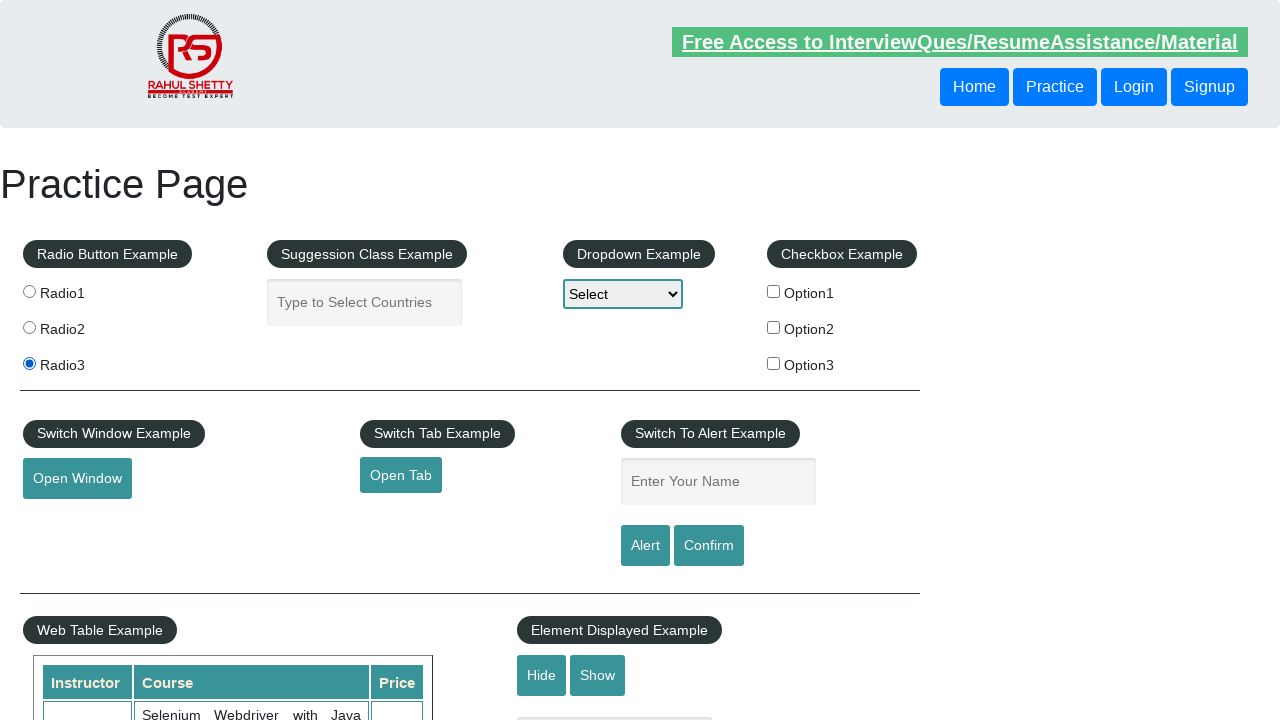

Verified radio button 'radio3' state: True
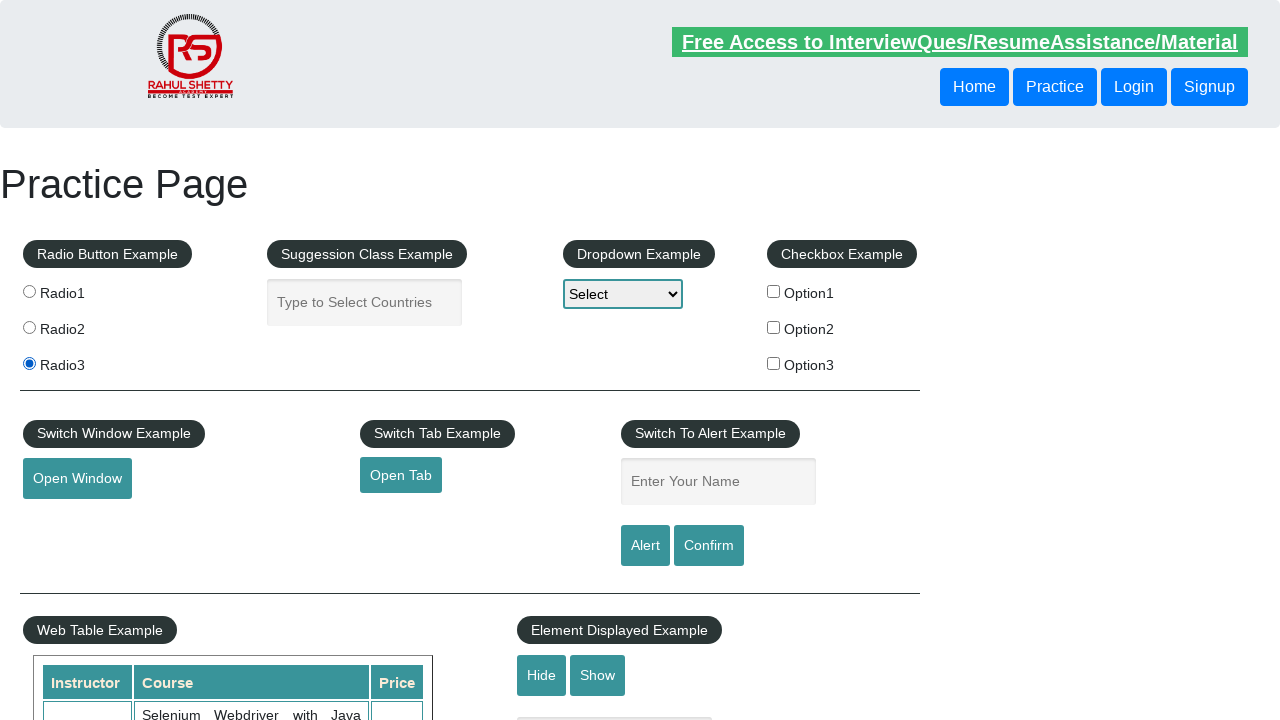

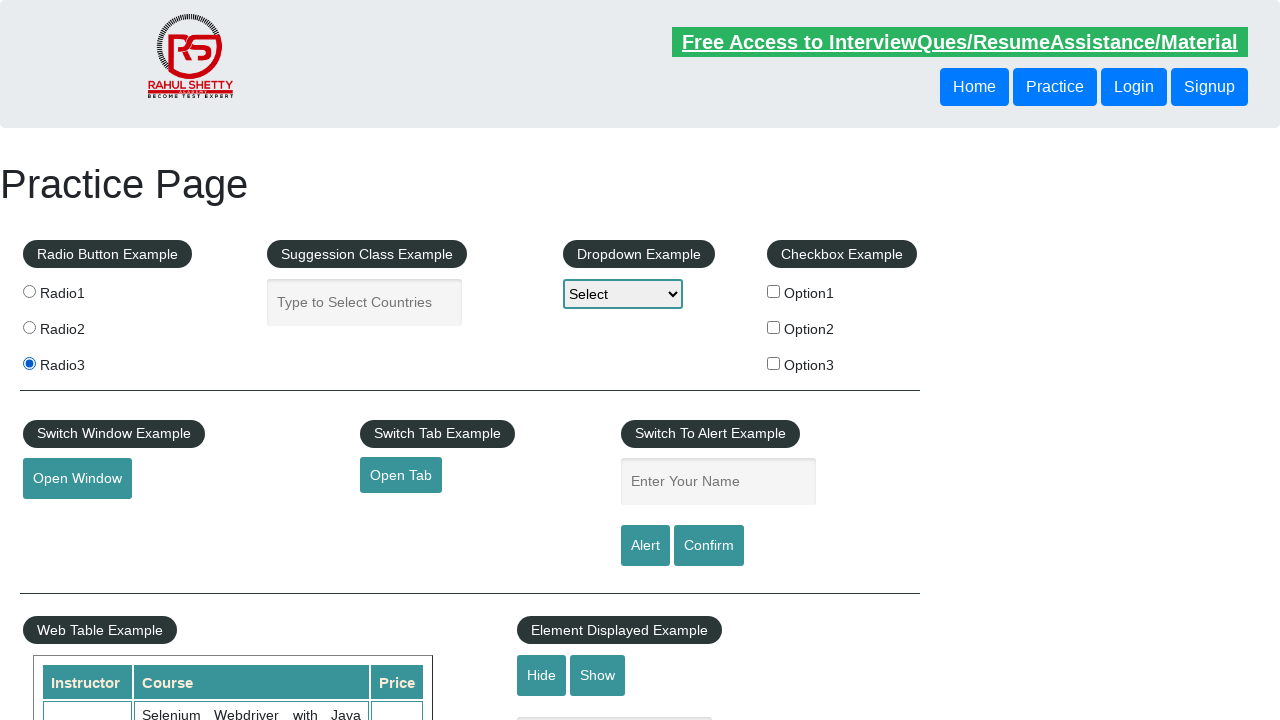